Tests dynamic controls functionality by checking the state of an input field and clicking a toggle button to enable/disable it

Starting URL: https://v1.training-support.net/selenium/dynamic-controls

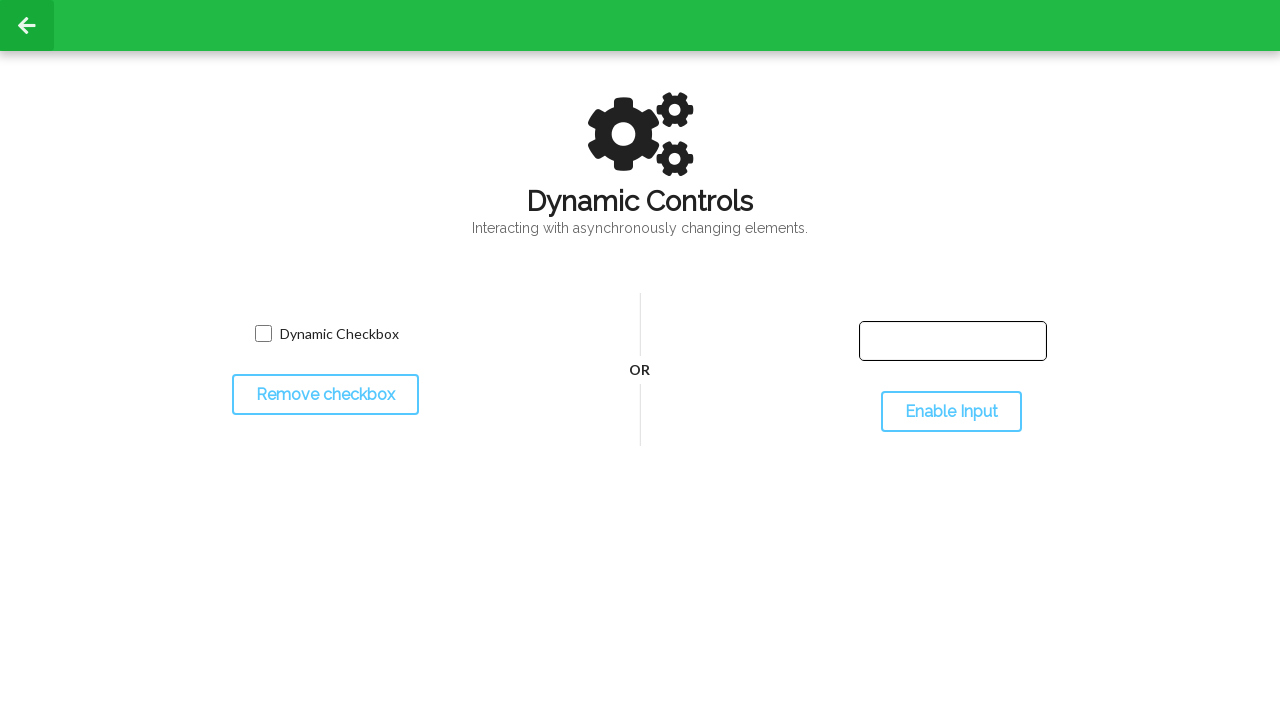

Located the input field element
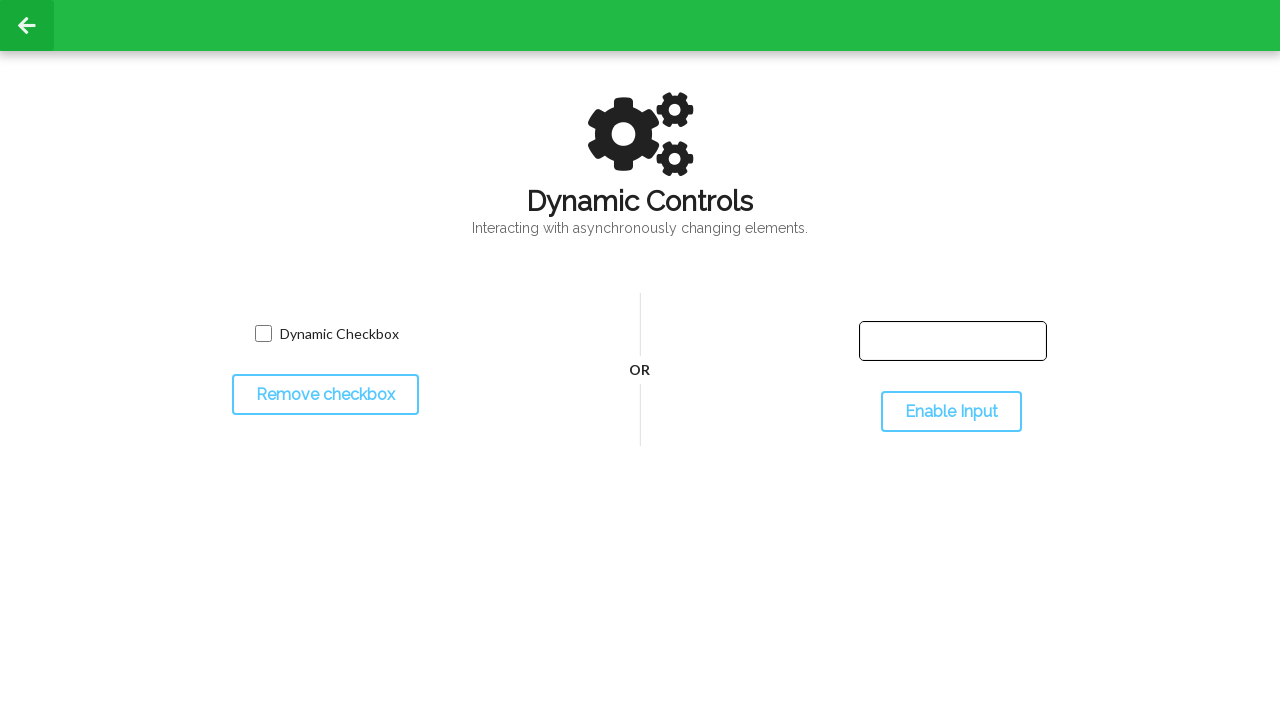

Clicked the toggle button to enable/disable the input field at (951, 412) on #toggleInput
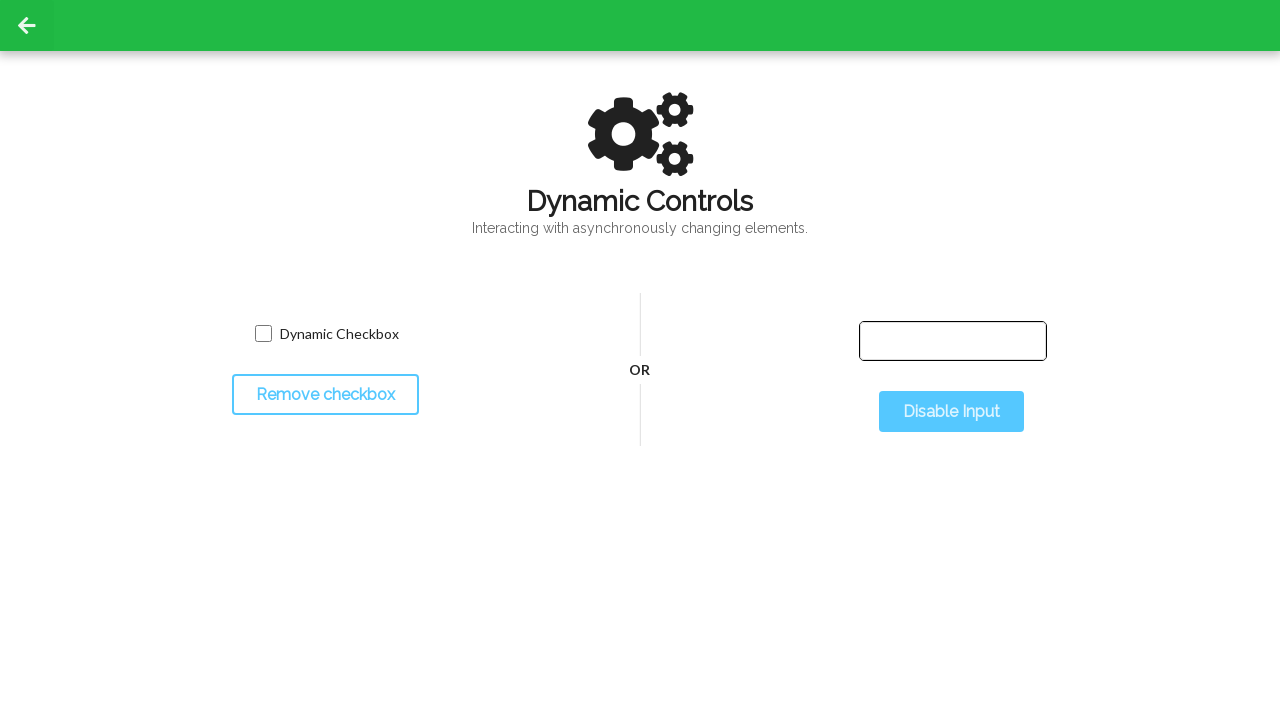

Waited for the state change to complete
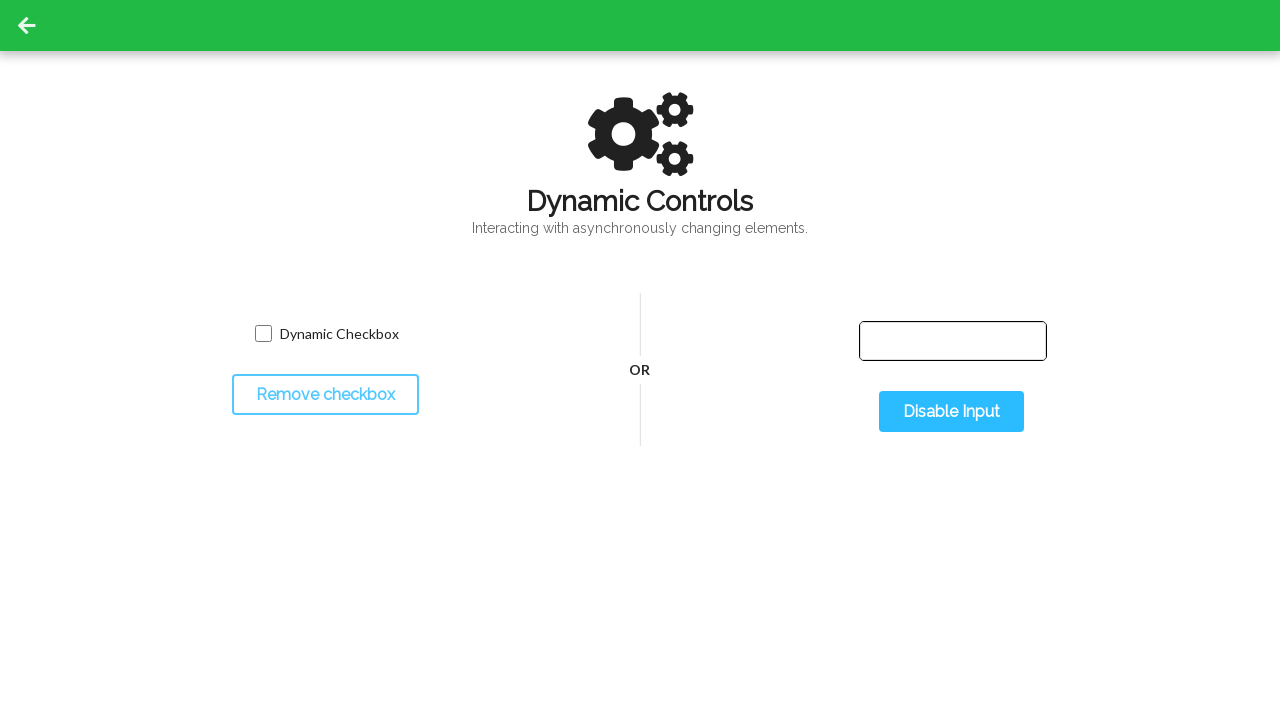

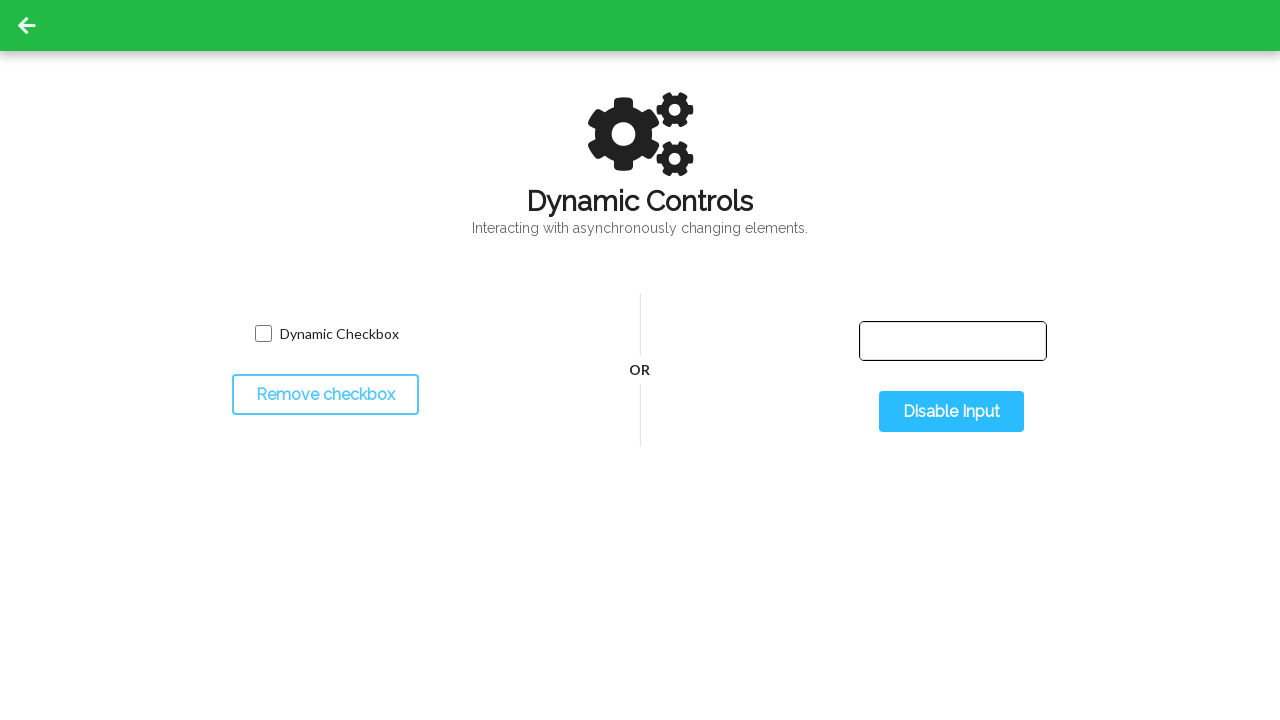